Tests navigation to the Sign In page by clicking the Sign In link from the homepage and verifying the login form fields are displayed

Starting URL: https://www.redmine.org/

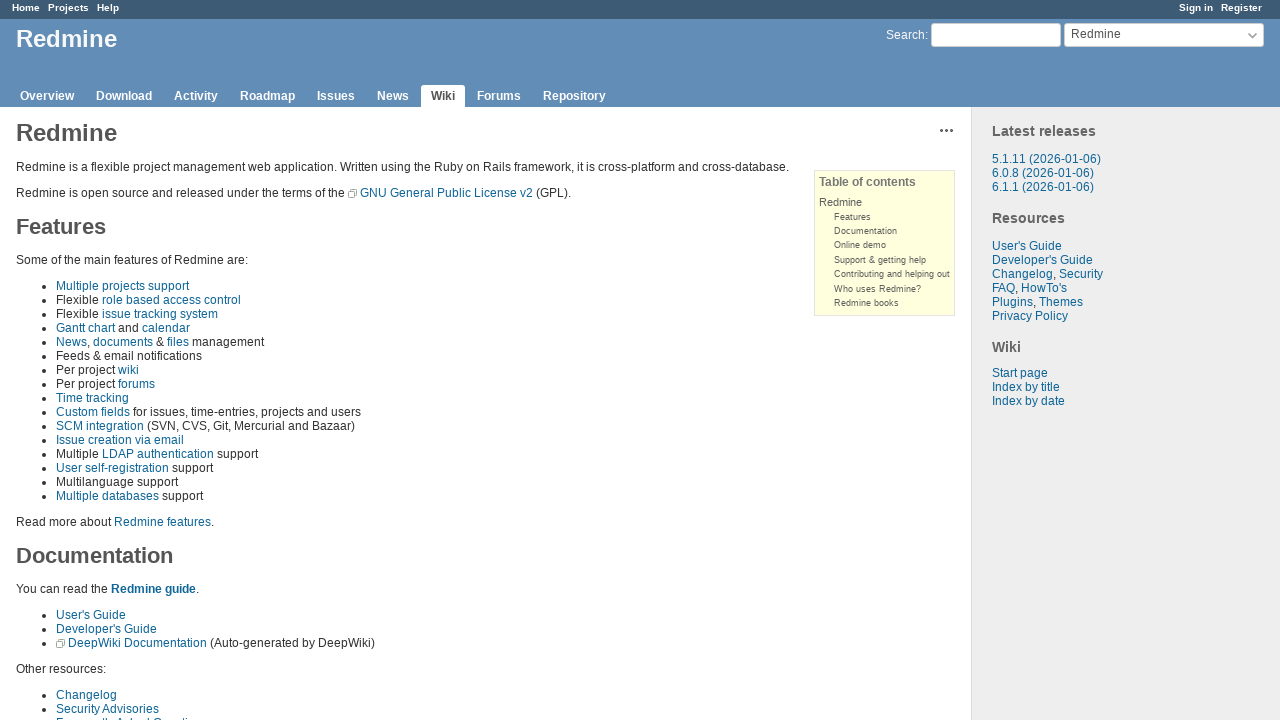

Clicked Sign In link in navigation at (1196, 8) on a:has-text('Sign in')
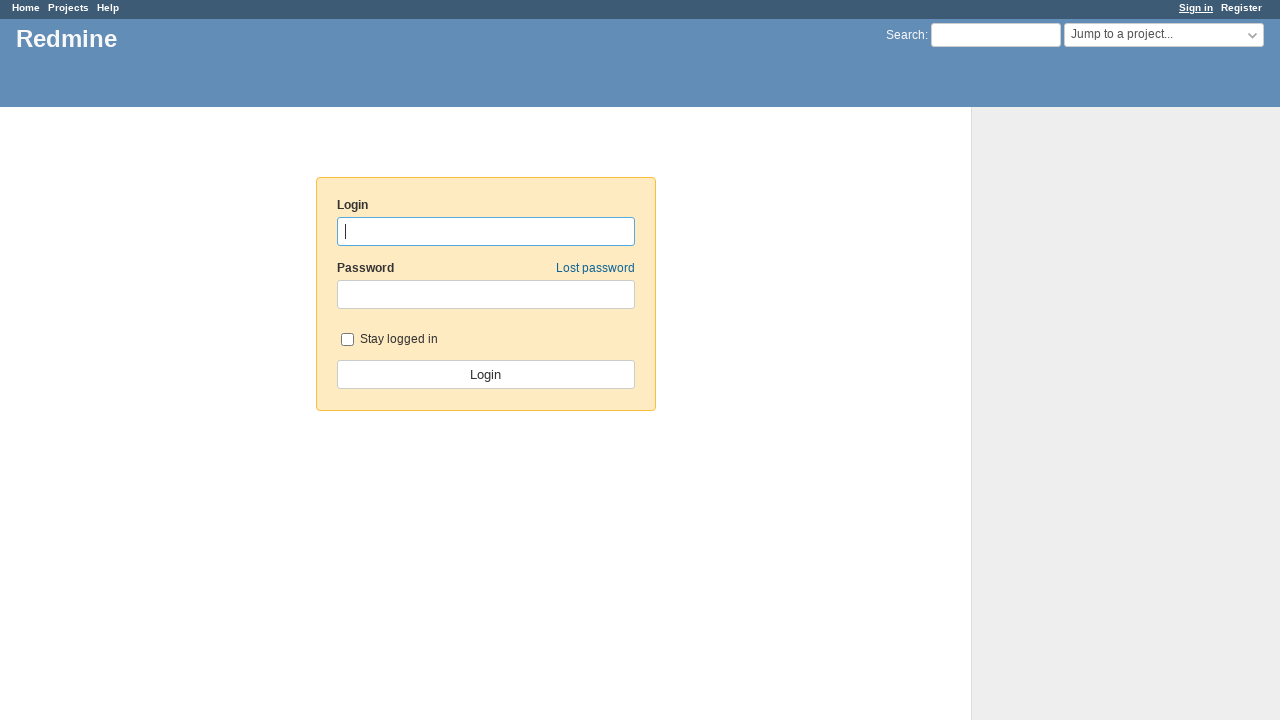

Username field loaded on Sign In page
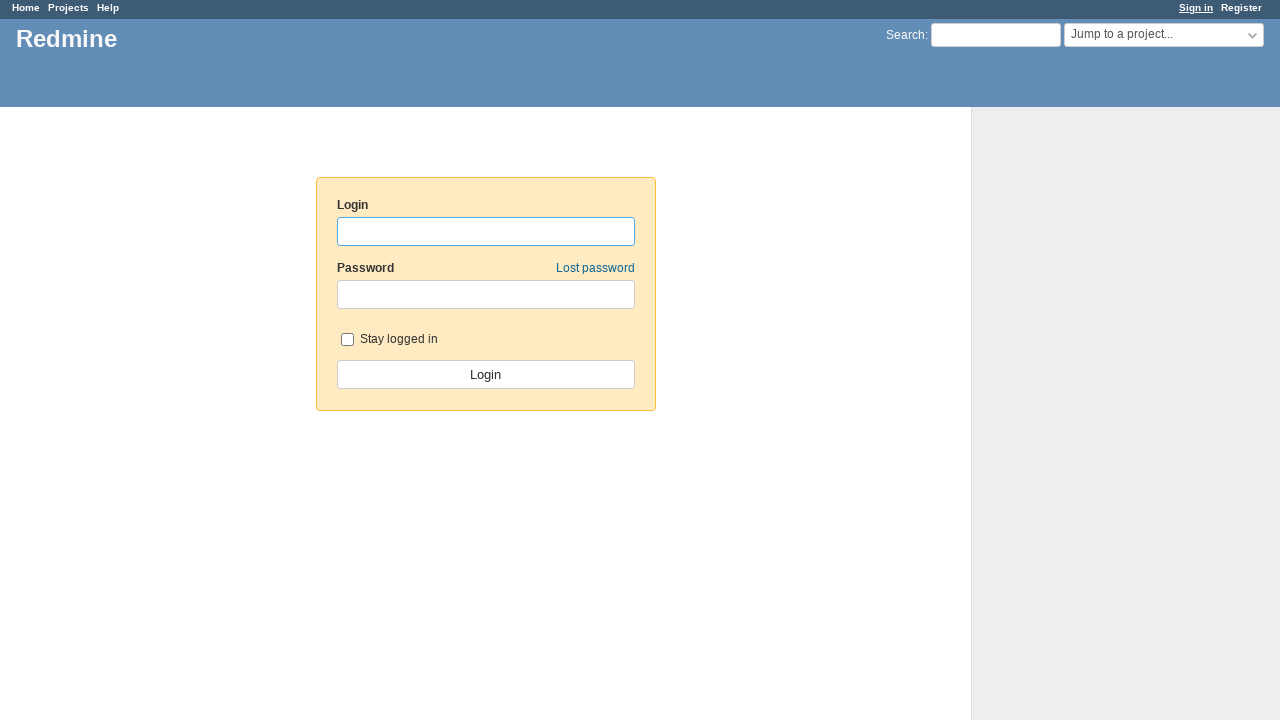

Password field loaded on Sign In page
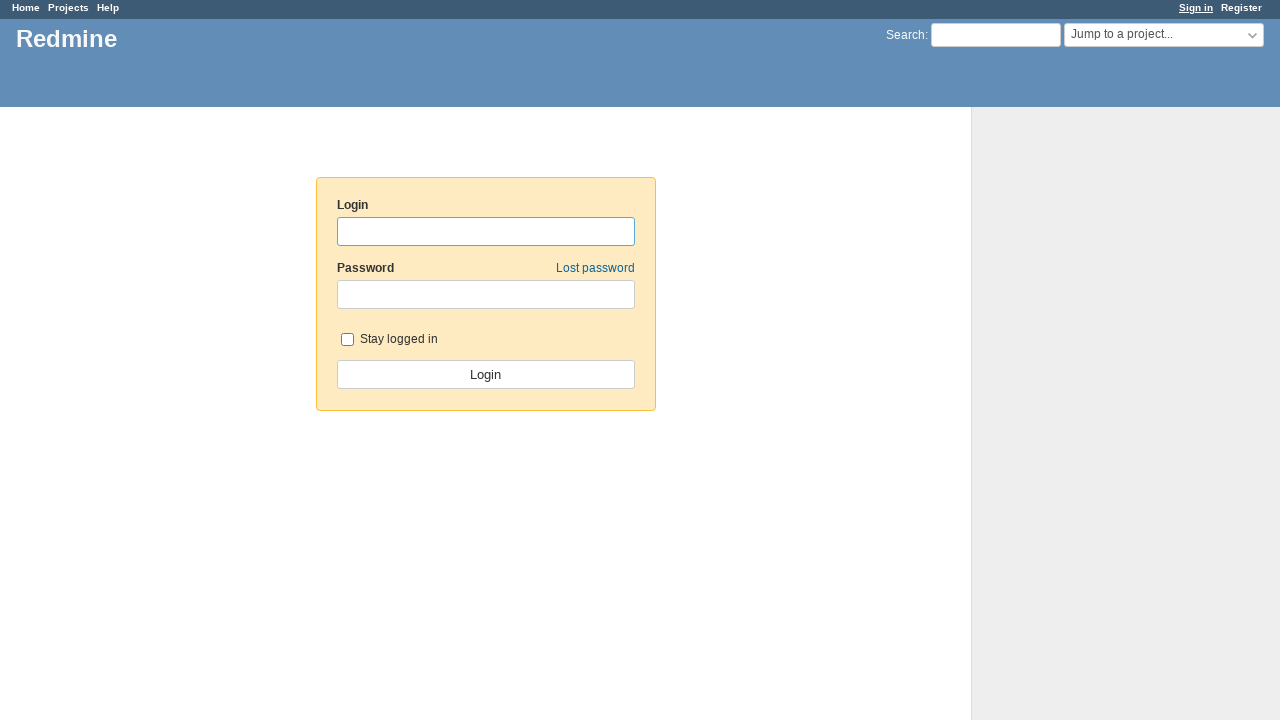

Submit button loaded on Sign In page
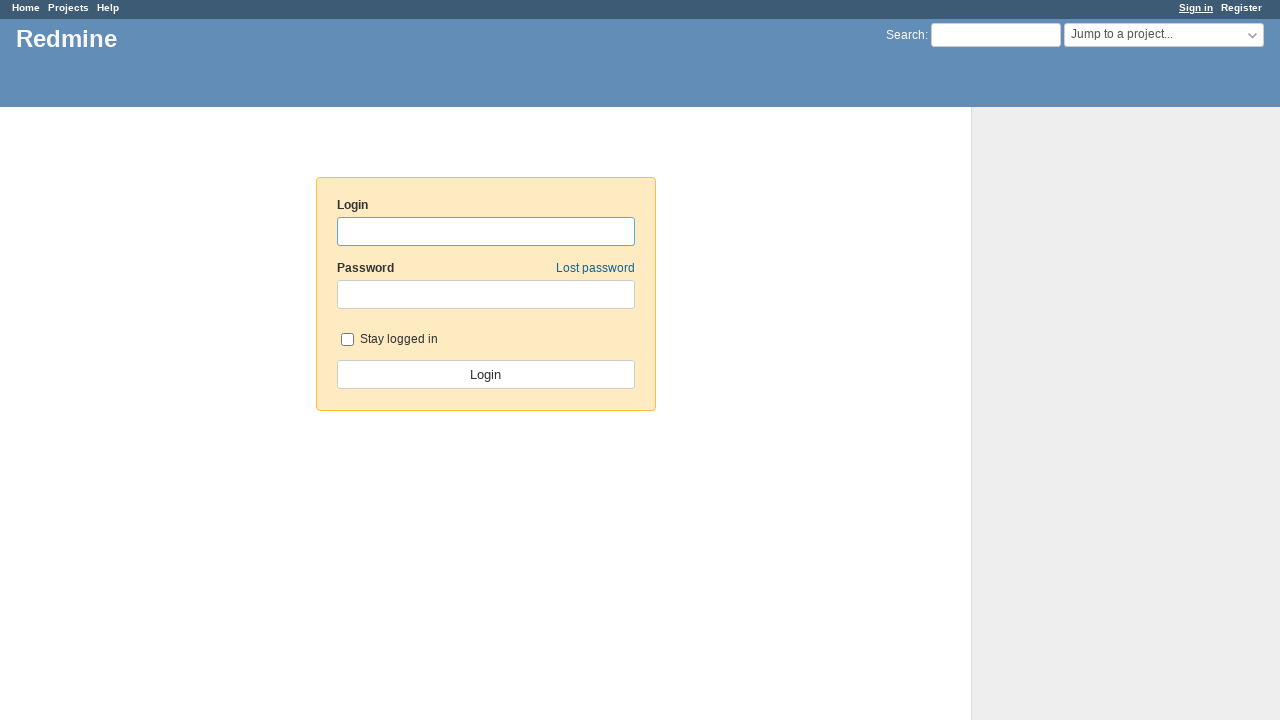

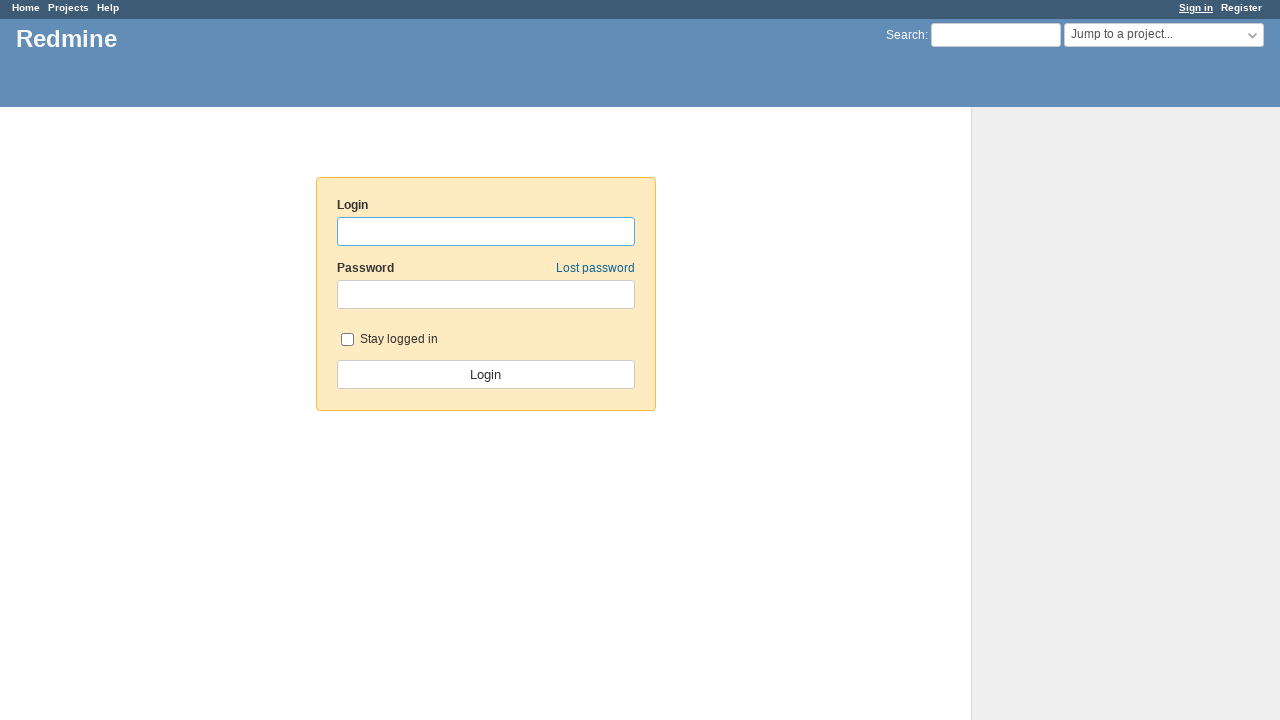